Navigates to an LMS homepage and clicks on the second navigation menu item to view courses, then waits for the course list to load.

Starting URL: https://alchemy.hguy.co/lms/

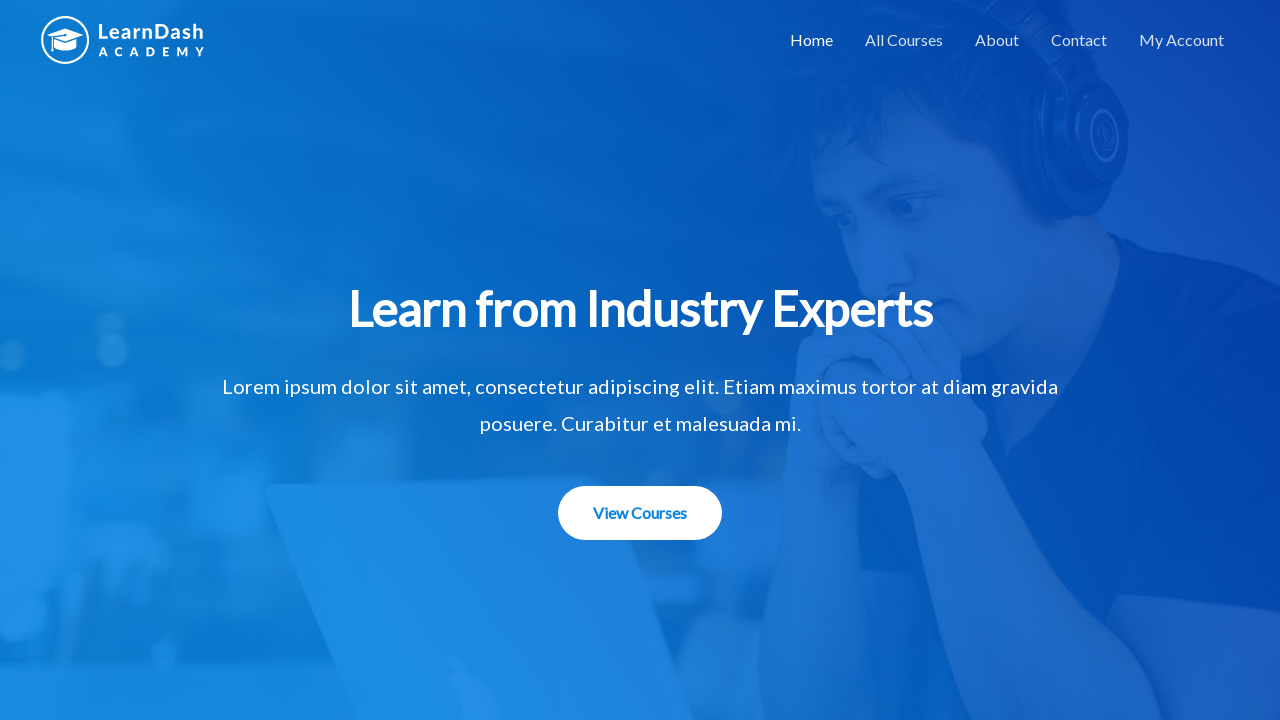

Clicked on the second navigation menu item to view courses at (904, 40) on ul[class*='nav-'] > li:nth-child(2) > a
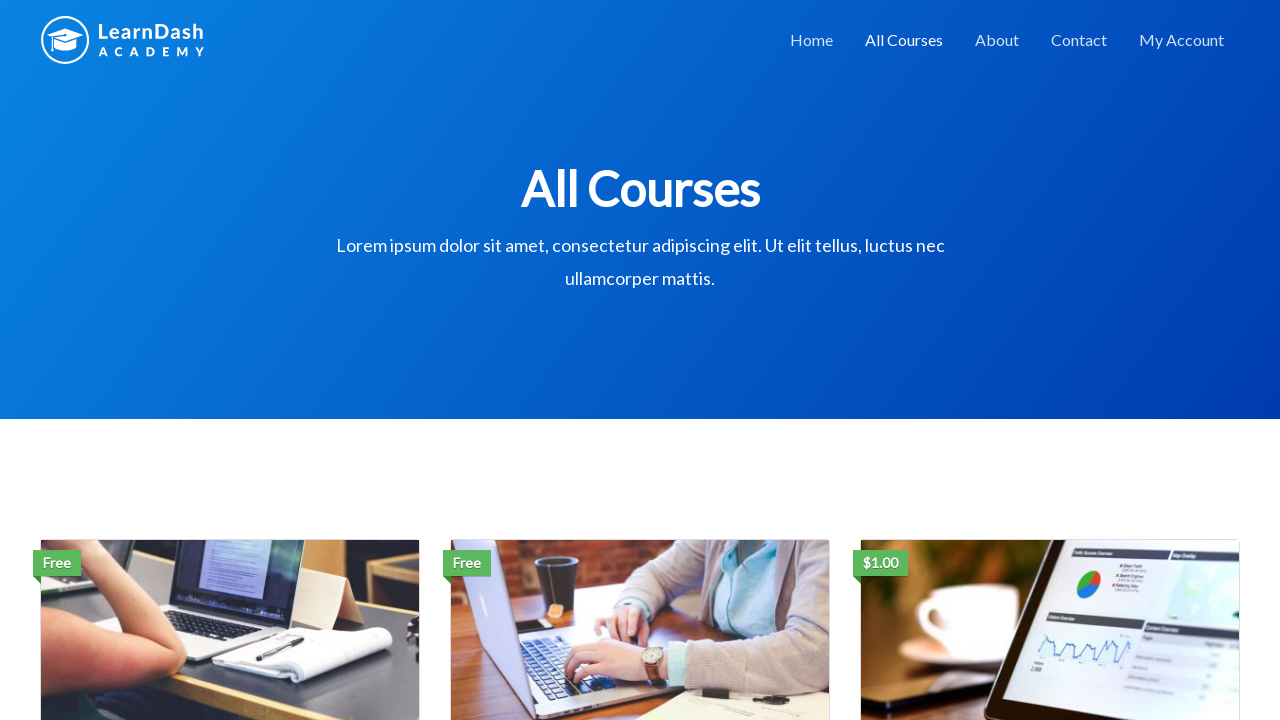

Course list loaded successfully
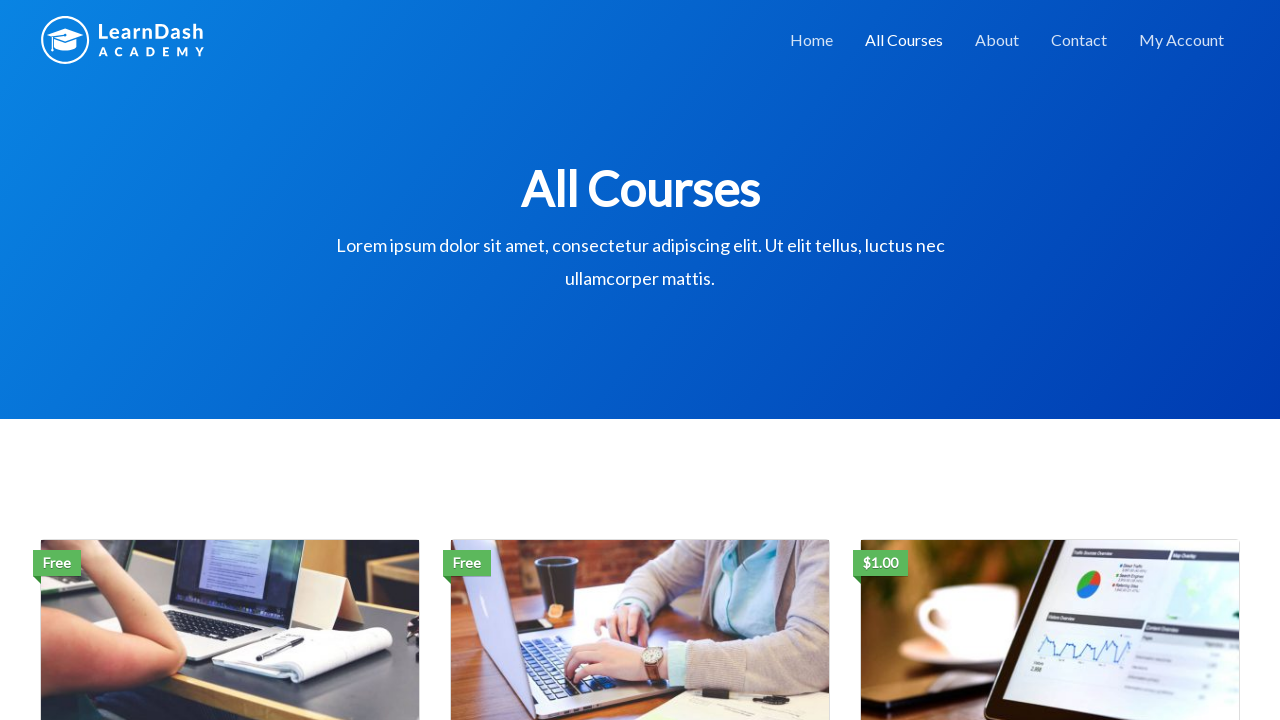

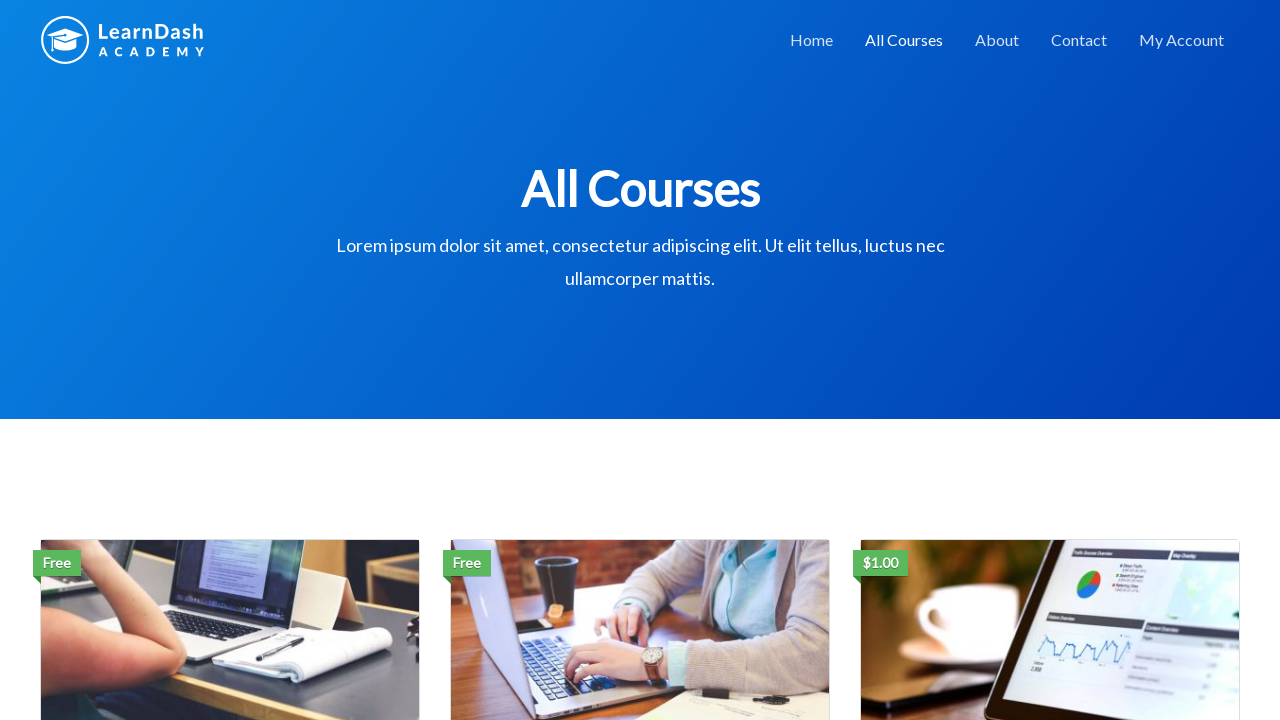